Tests a math exercise form by reading a value from the page, calculating a mathematical result using logarithm and sine functions, filling in the answer, selecting checkbox and radio button options, and submitting the form.

Starting URL: https://suninjuly.github.io/math.html

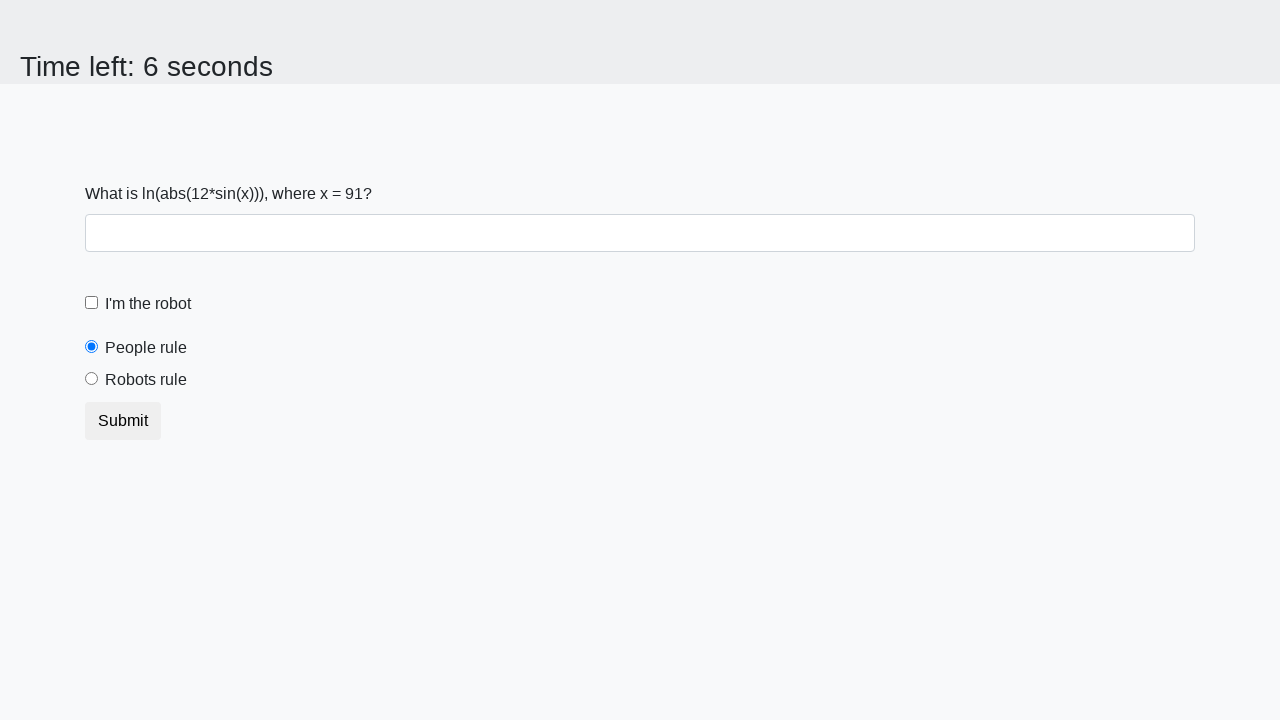

Read x value from the page (#input_value)
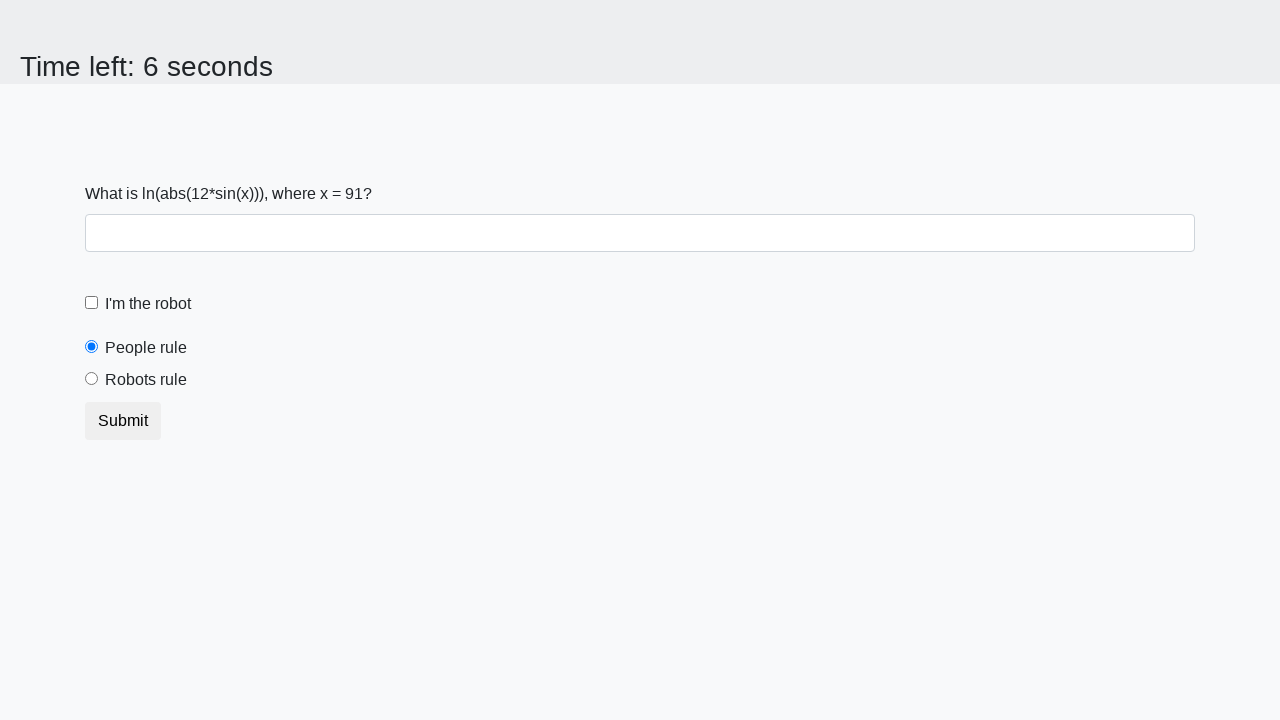

Calculated answer using logarithm and sine functions: 0.2404726443090235
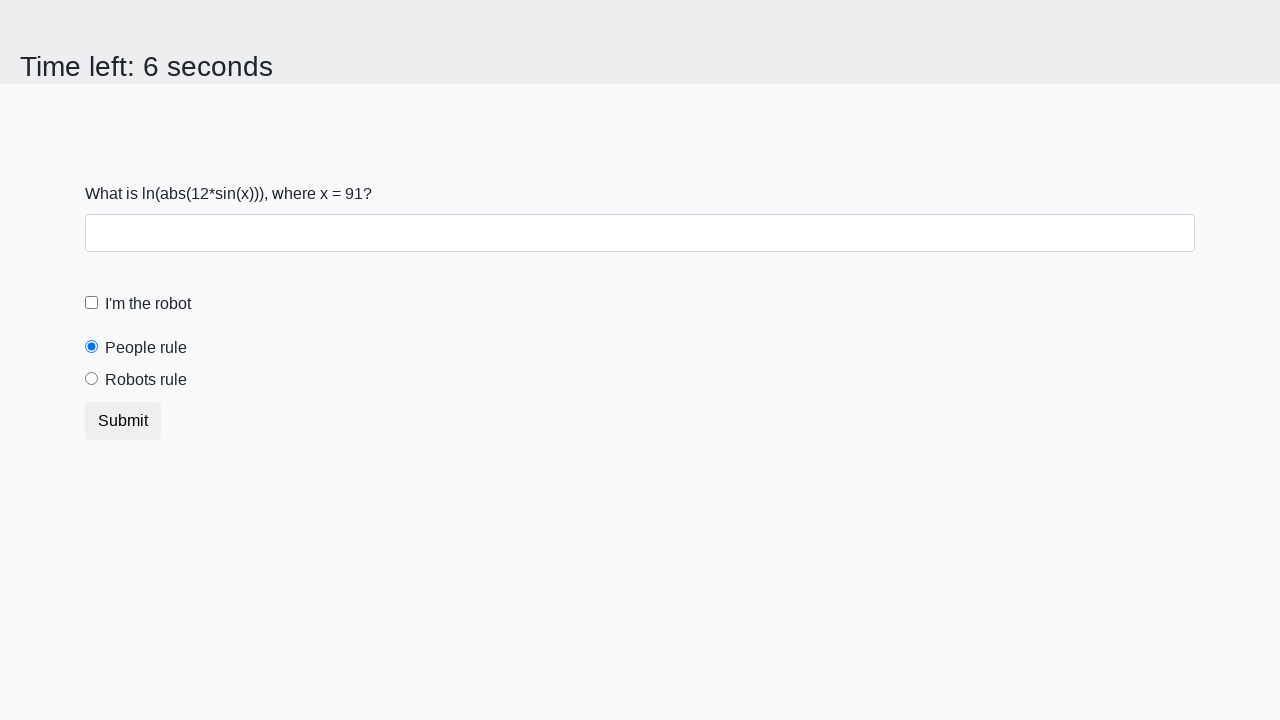

Filled in the calculated answer in the form control on .form-control
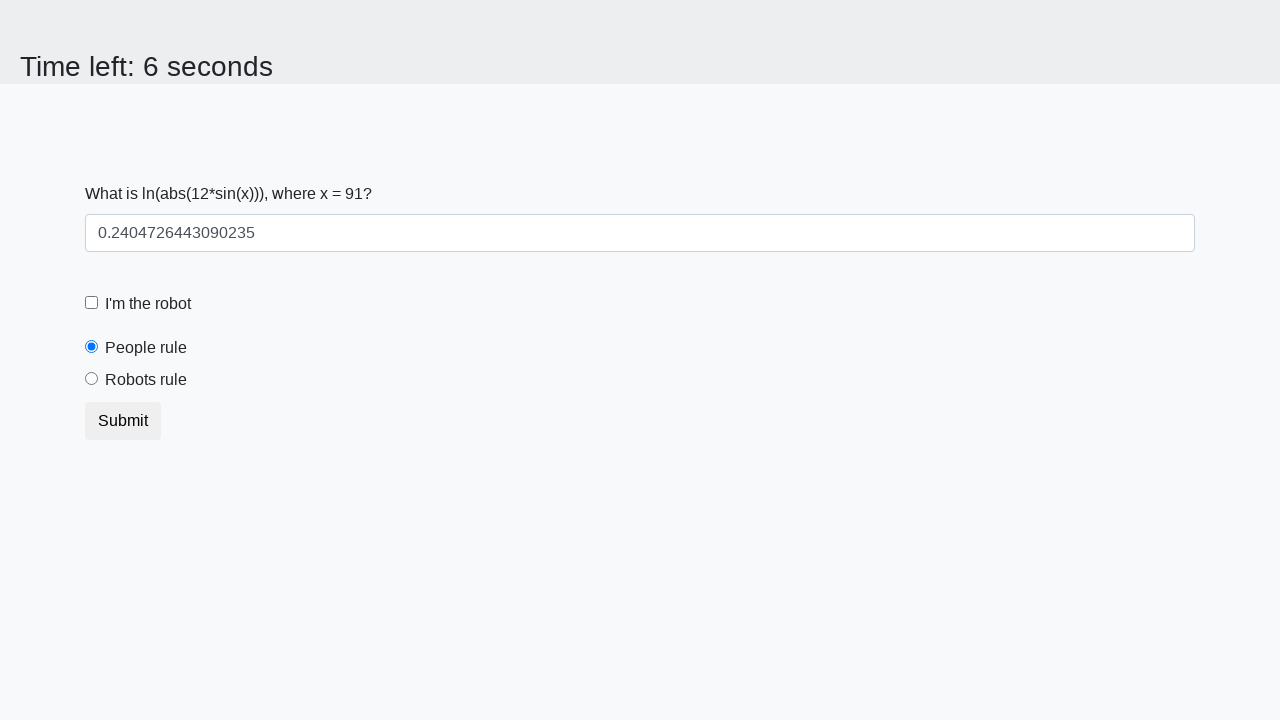

Clicked the robotCheckbox checkbox at (148, 304) on label[for='robotCheckbox']
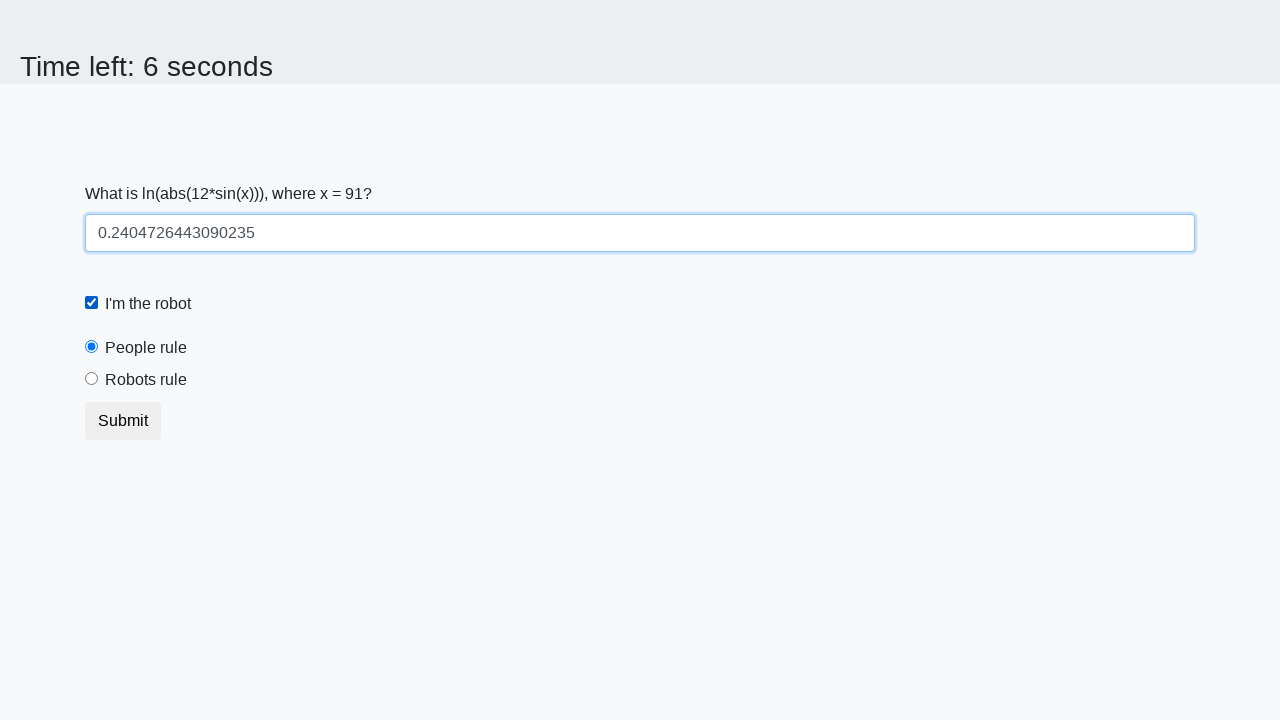

Clicked the robotsRule radio button at (146, 380) on label[for='robotsRule']
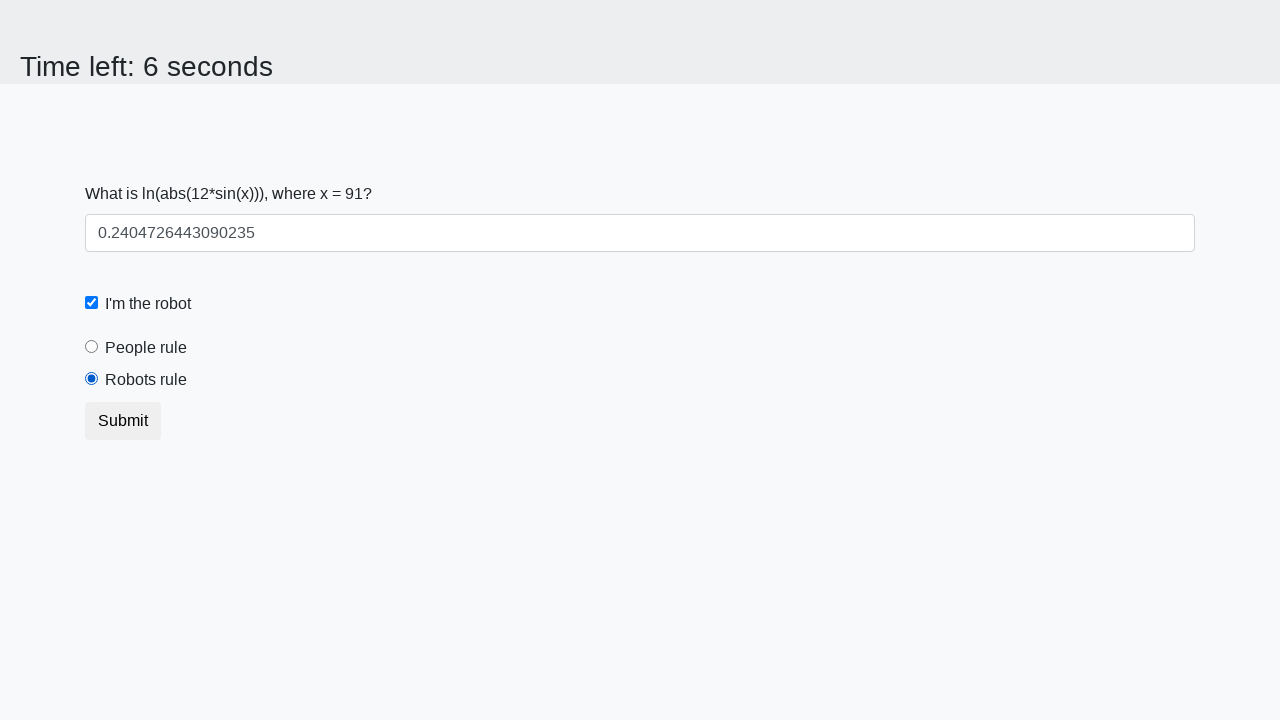

Submitted the math exercise form at (123, 421) on button[type='submit']
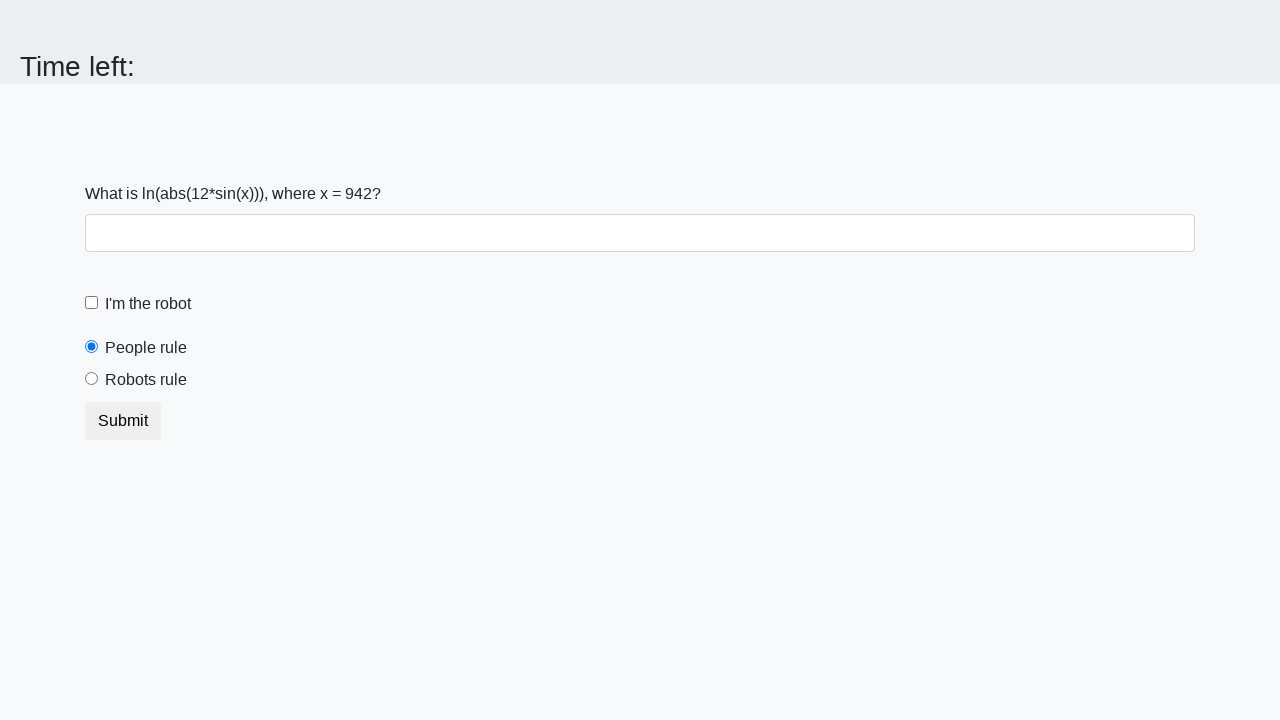

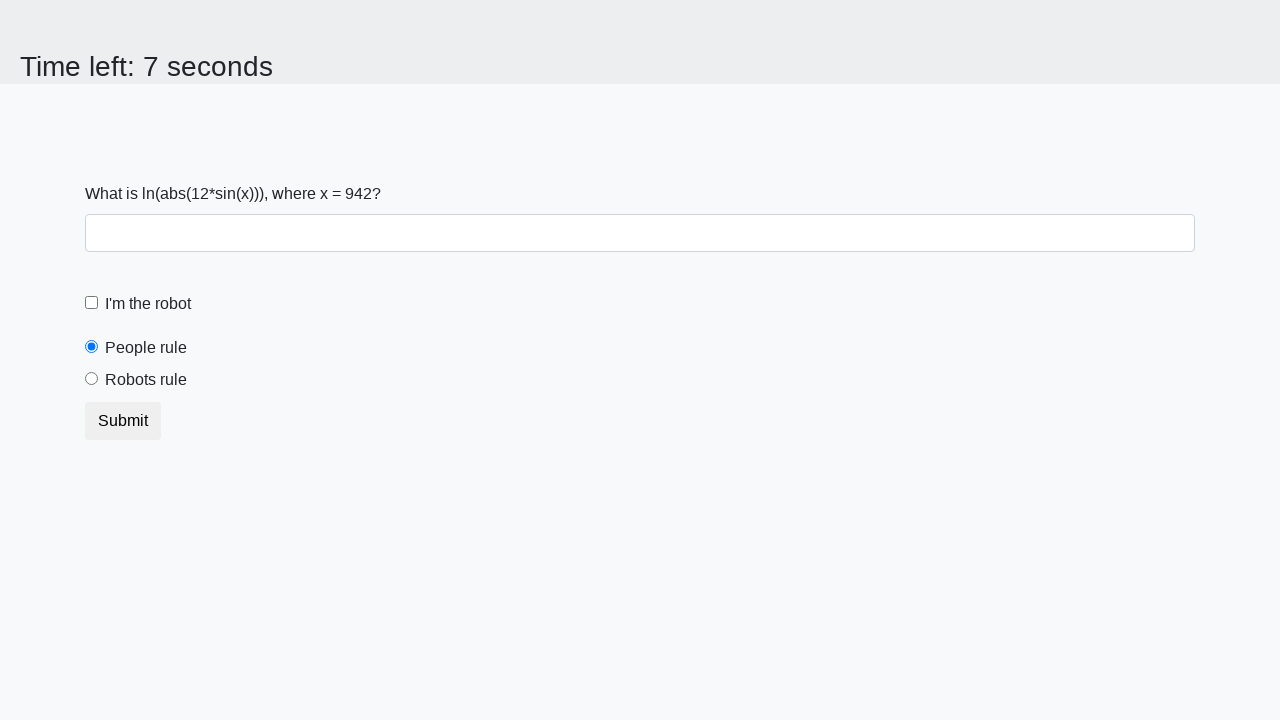